Tests a web form by filling a text input field with text and clicking the submit button on Selenium's demo web form page.

Starting URL: https://www.selenium.dev/selenium/web/web-form.html

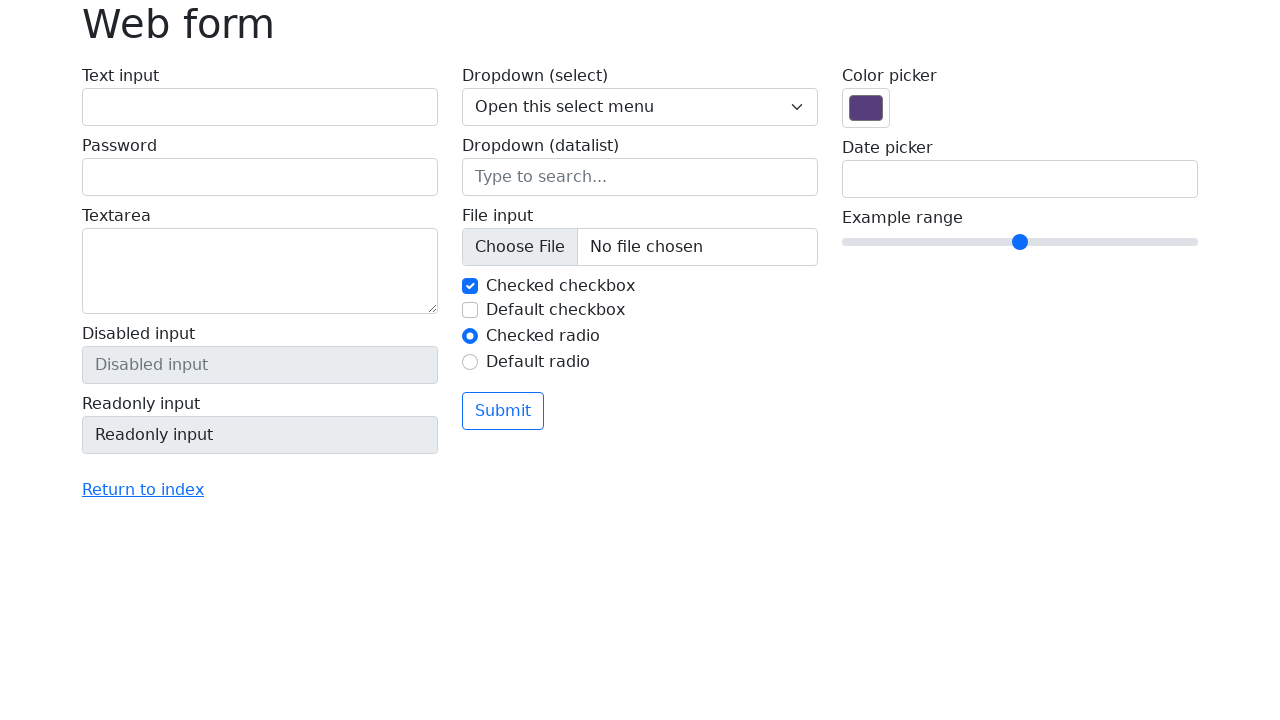

Filled text input field with 'Selenium' on input[name='my-text']
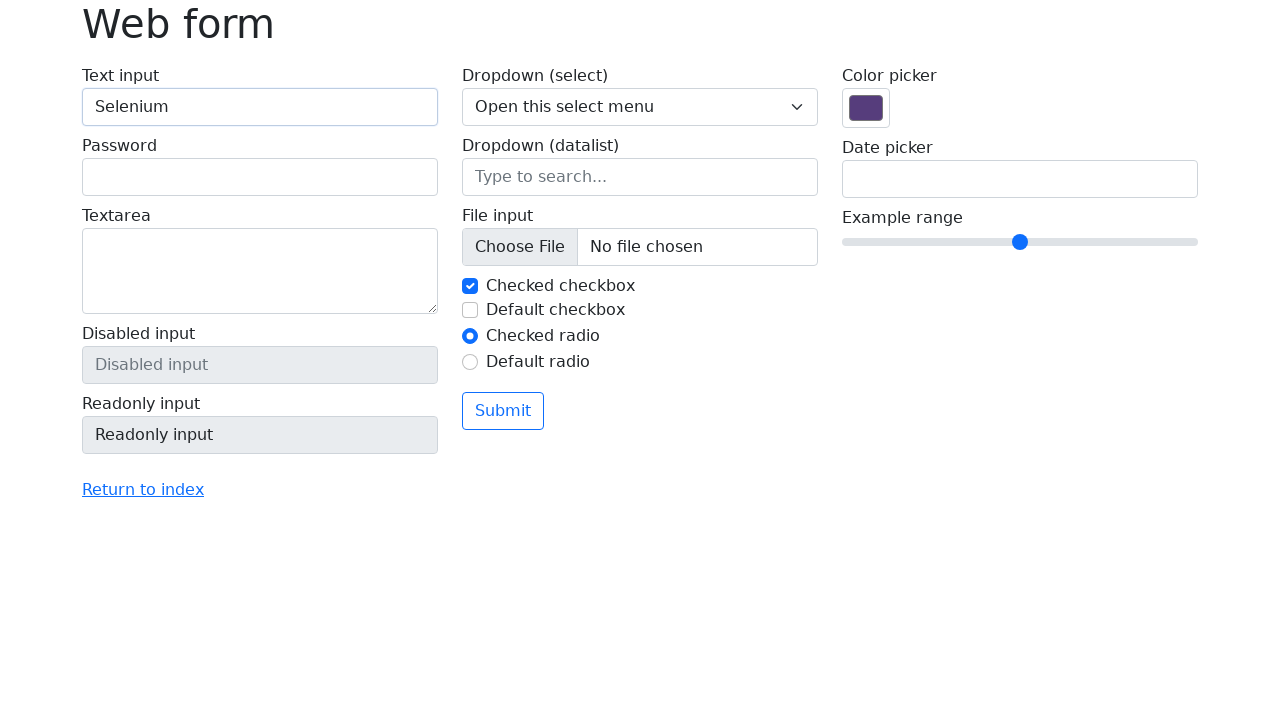

Clicked submit button at (503, 411) on button
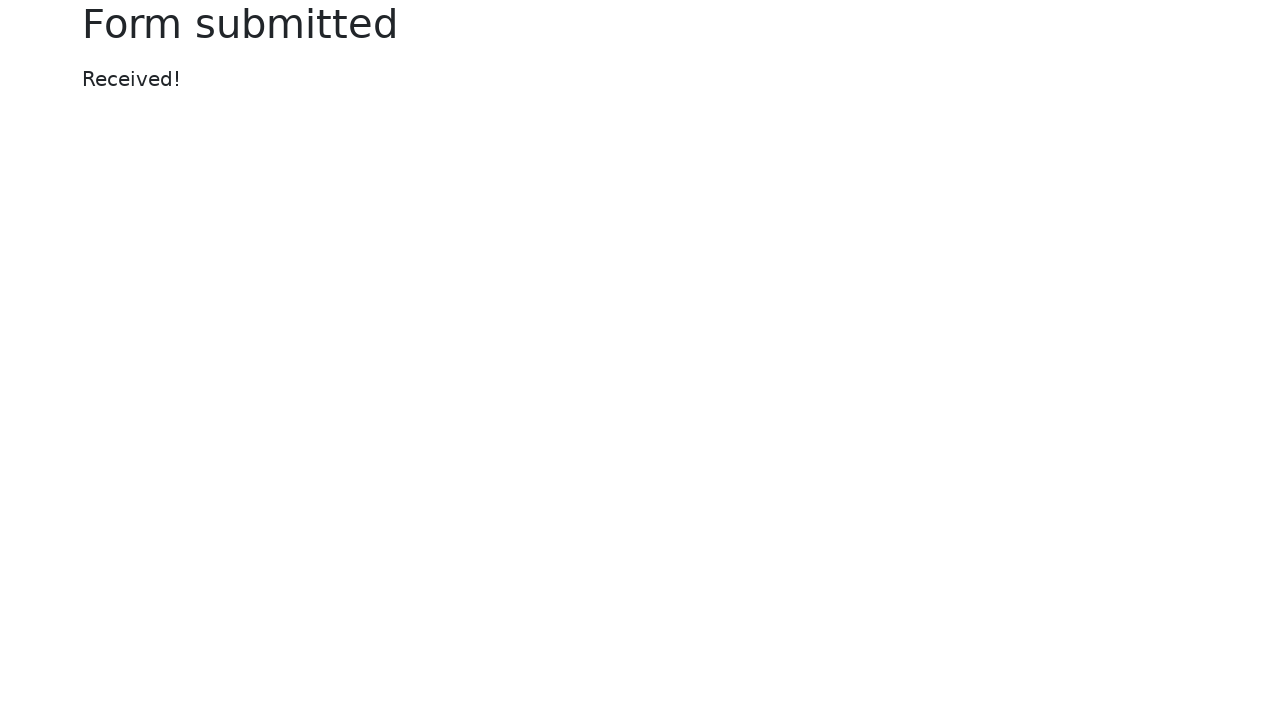

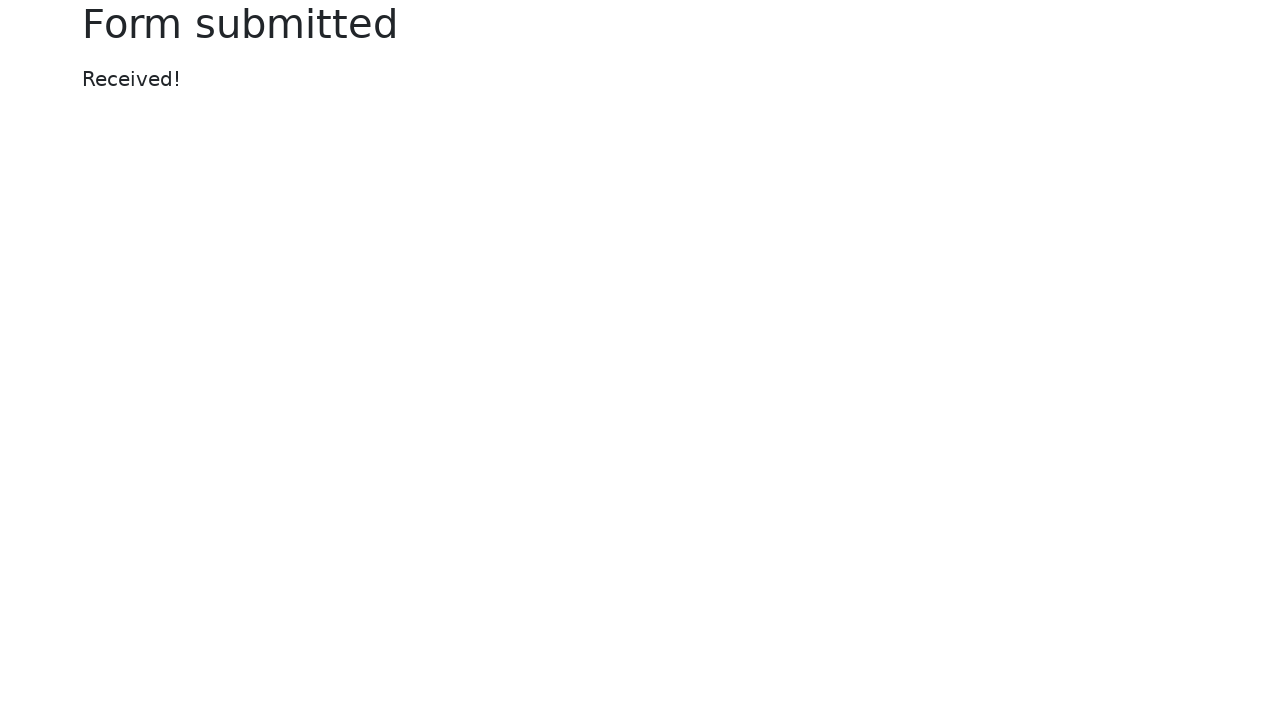